Tests navigation on omayo blog by clicking on the SeleniumTutorial link to open a new page/window

Starting URL: http://omayo.blogspot.com/

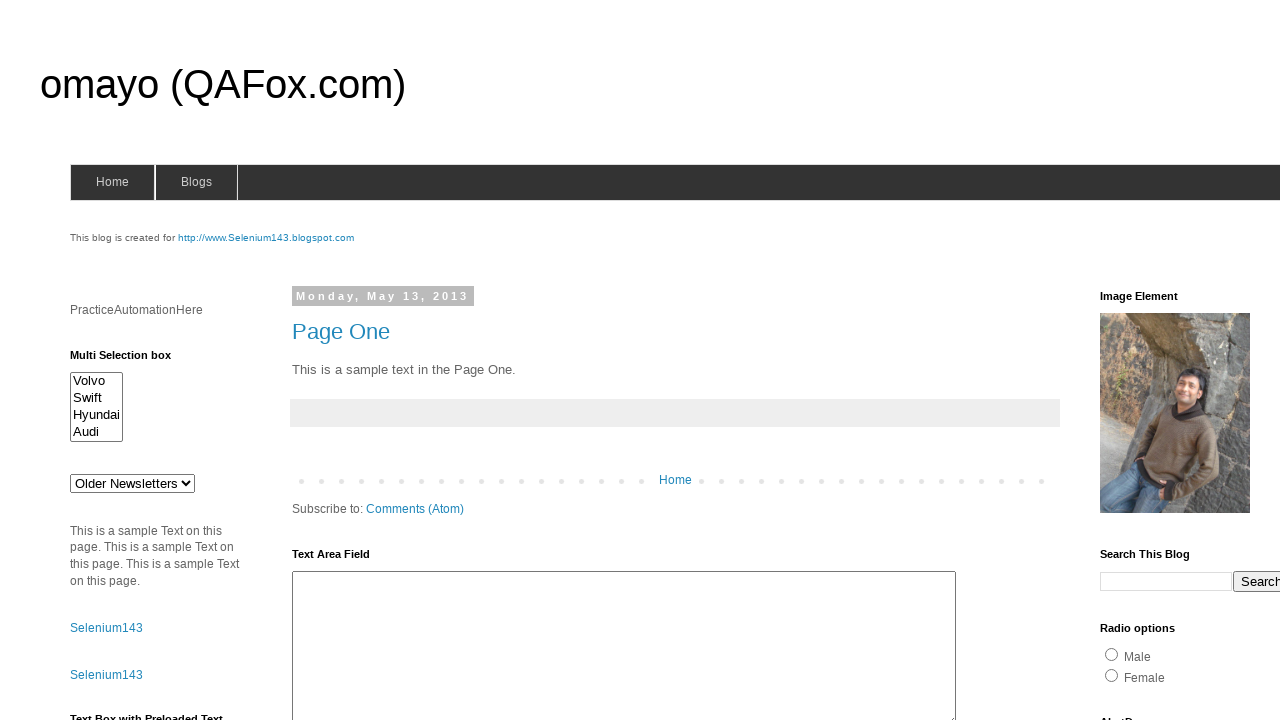

Clicked on the SeleniumTutorial link at (116, 360) on a:has-text('SeleniumTutorial')
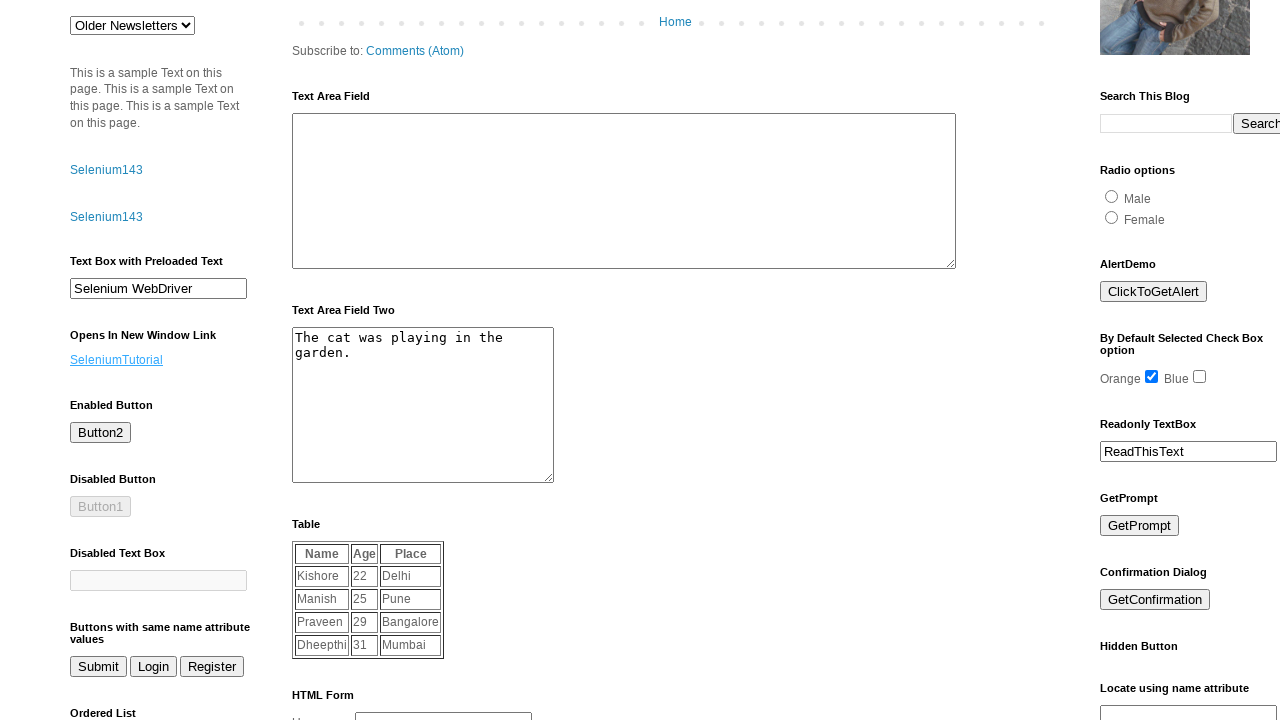

Waited for page to load (domcontentloaded state)
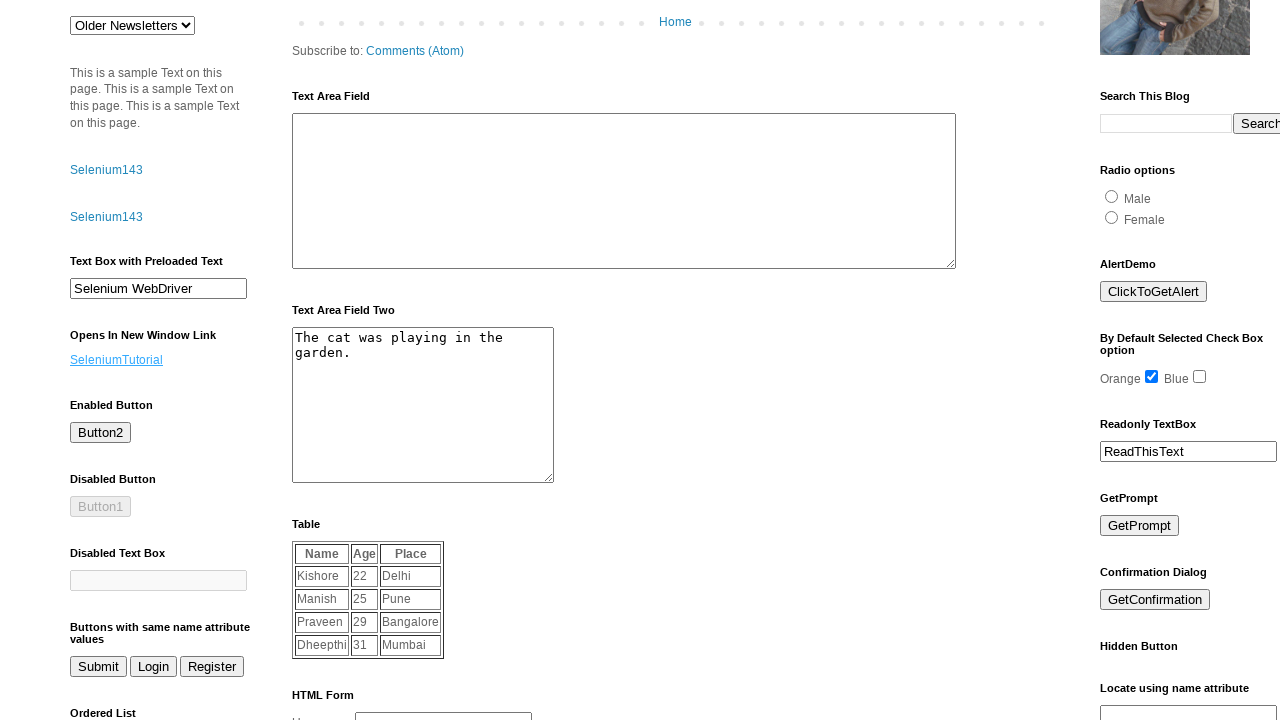

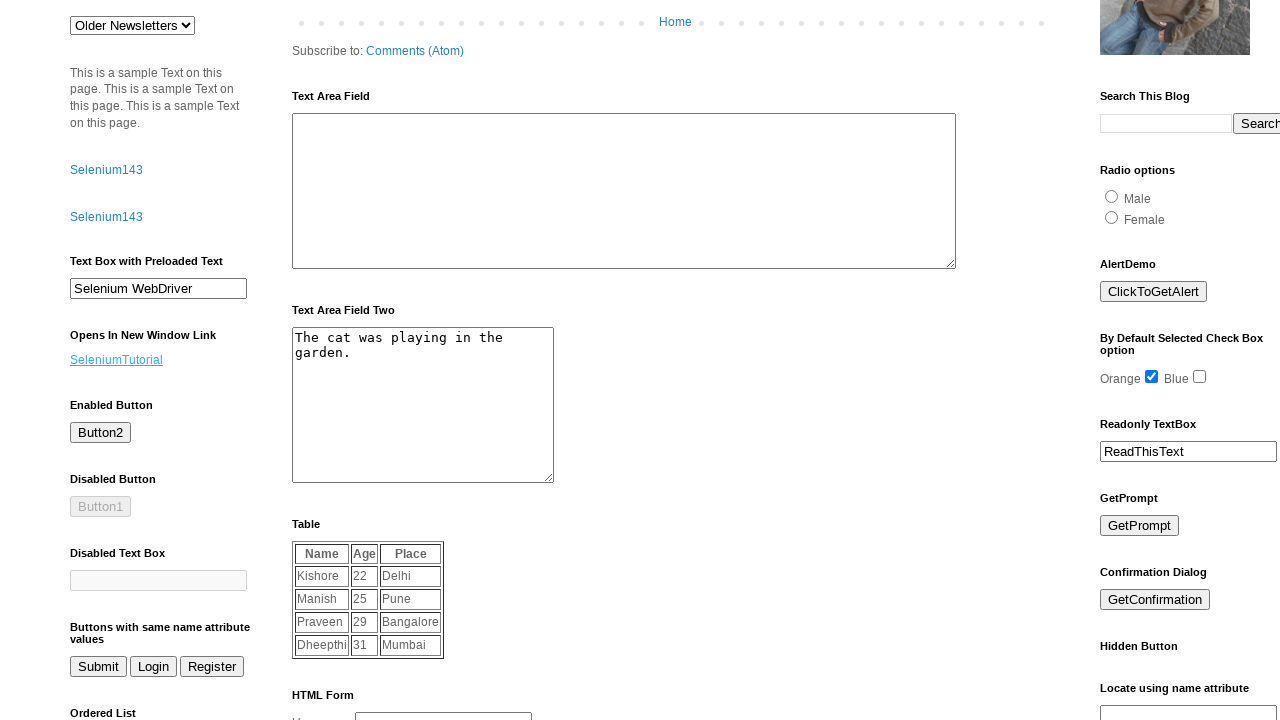